Navigates to the FNP (Ferns N Petals) website and maximizes the browser window to verify the page loads successfully.

Starting URL: https://www.fnp.com/

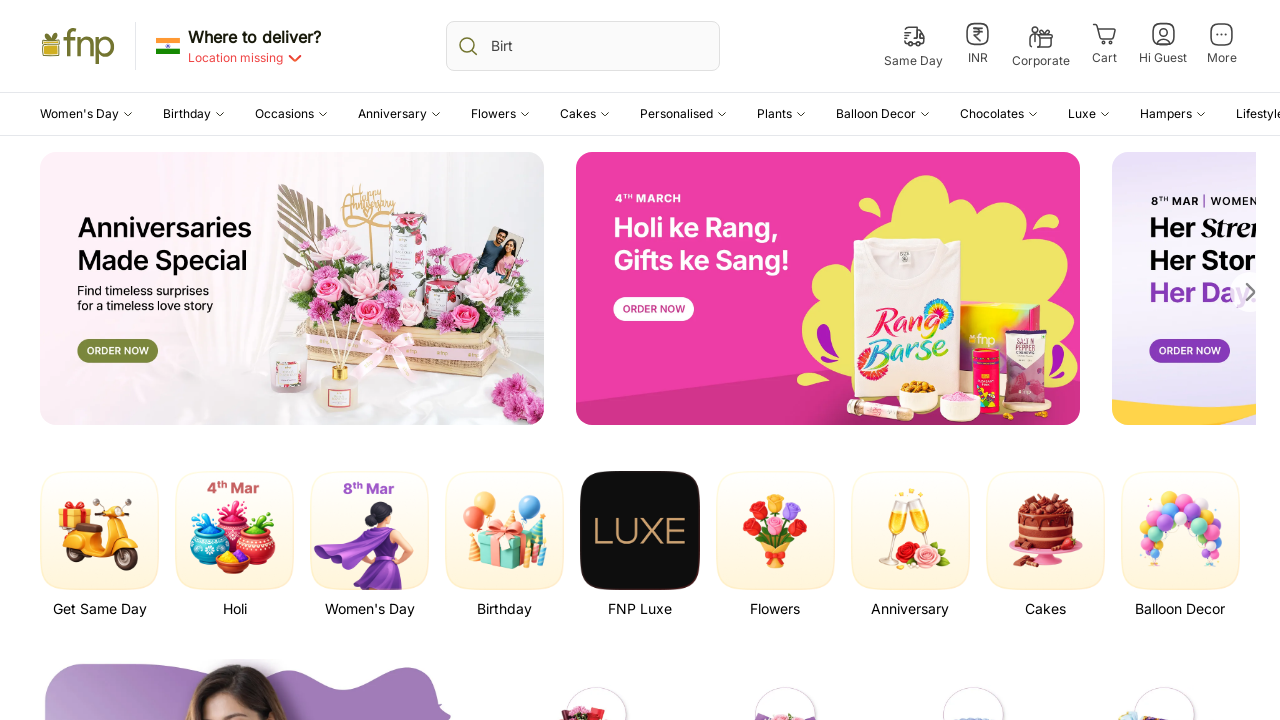

Navigated to FNP (Ferns N Petals) website at https://www.fnp.com/
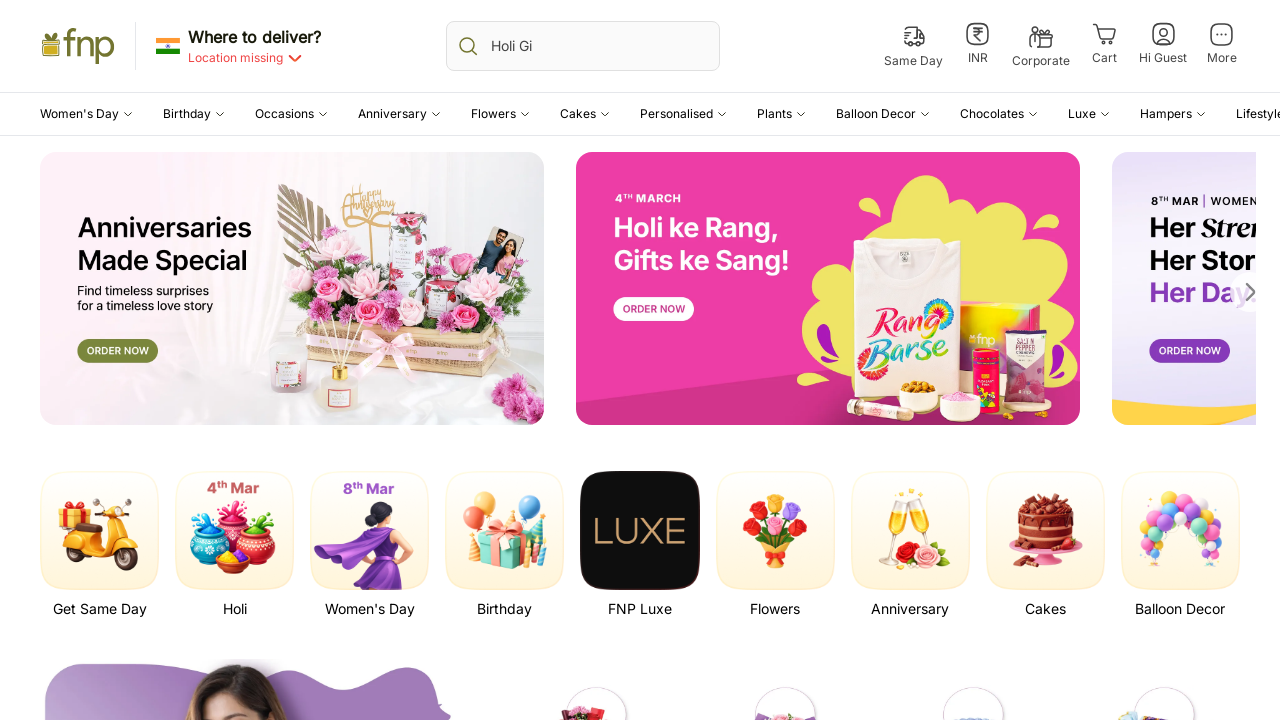

Maximized browser window to 1920x1080 resolution
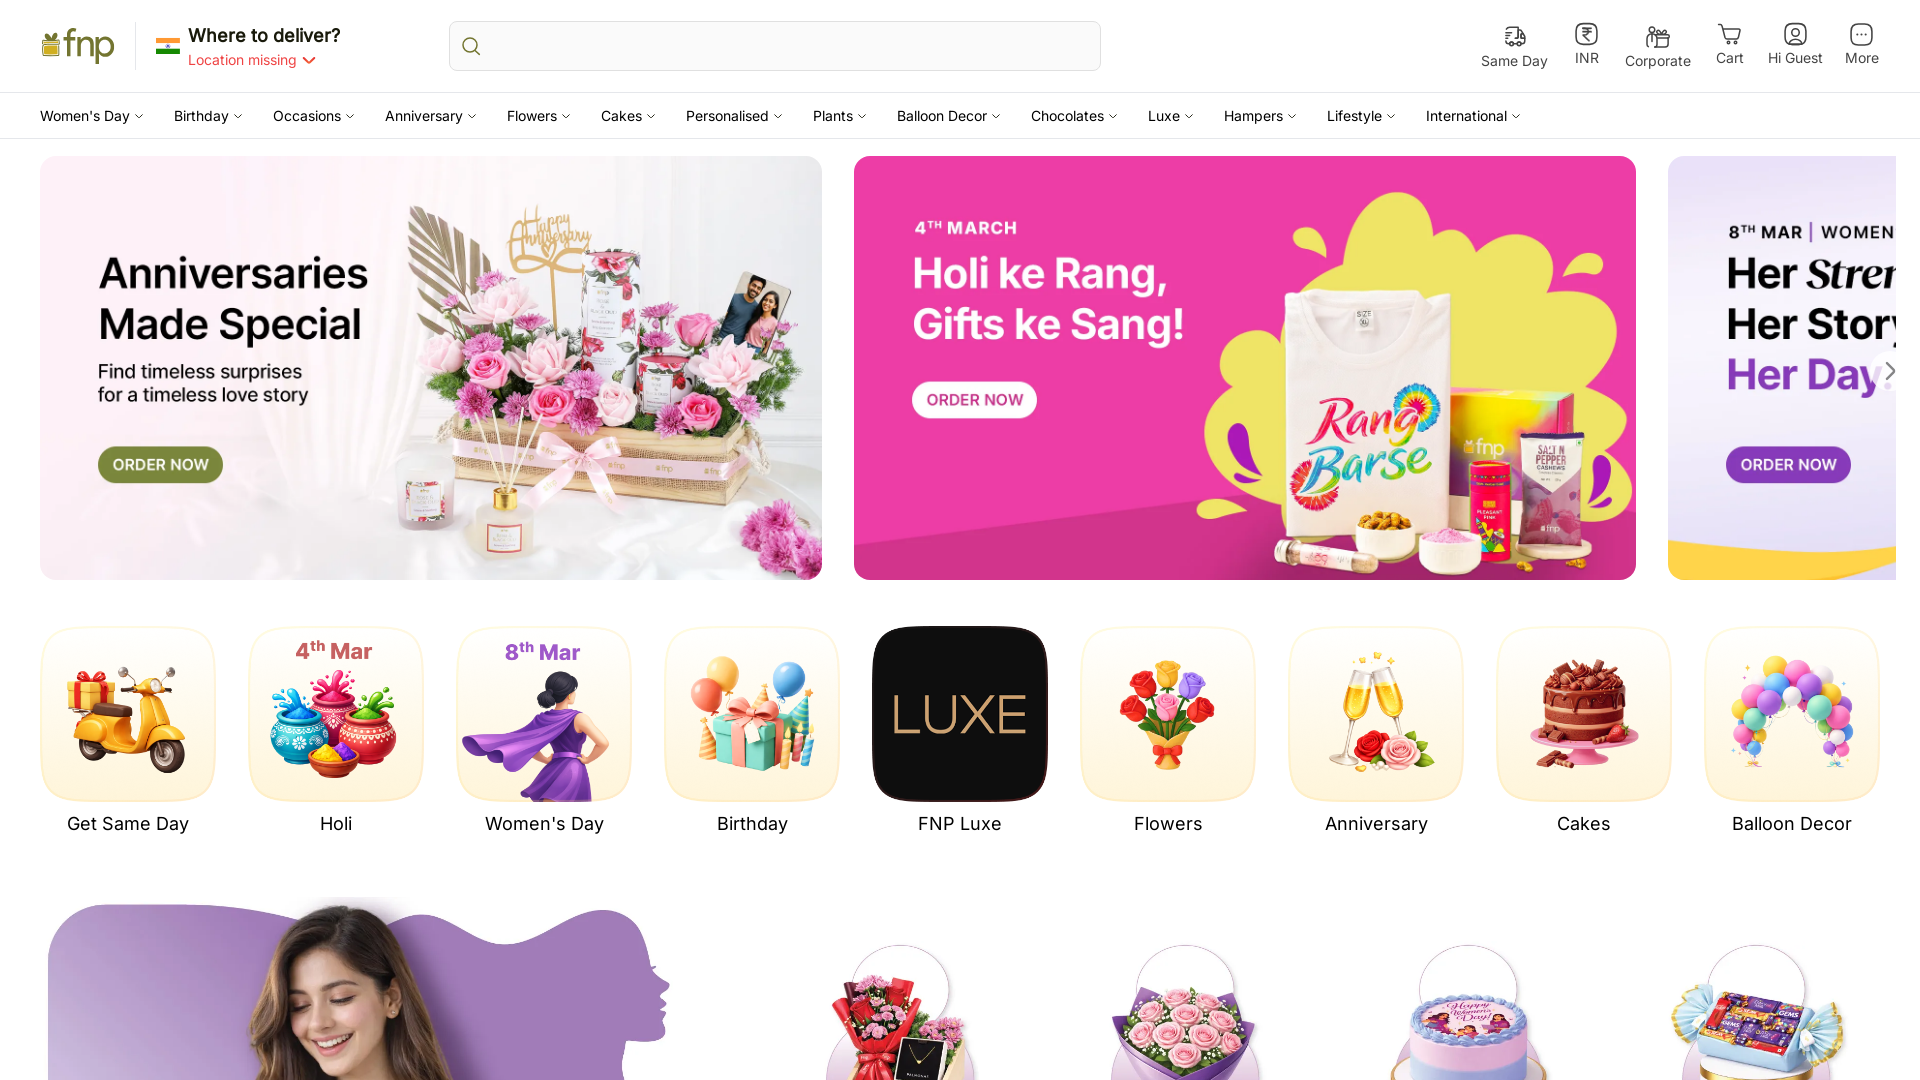

Page fully loaded and DOM content ready
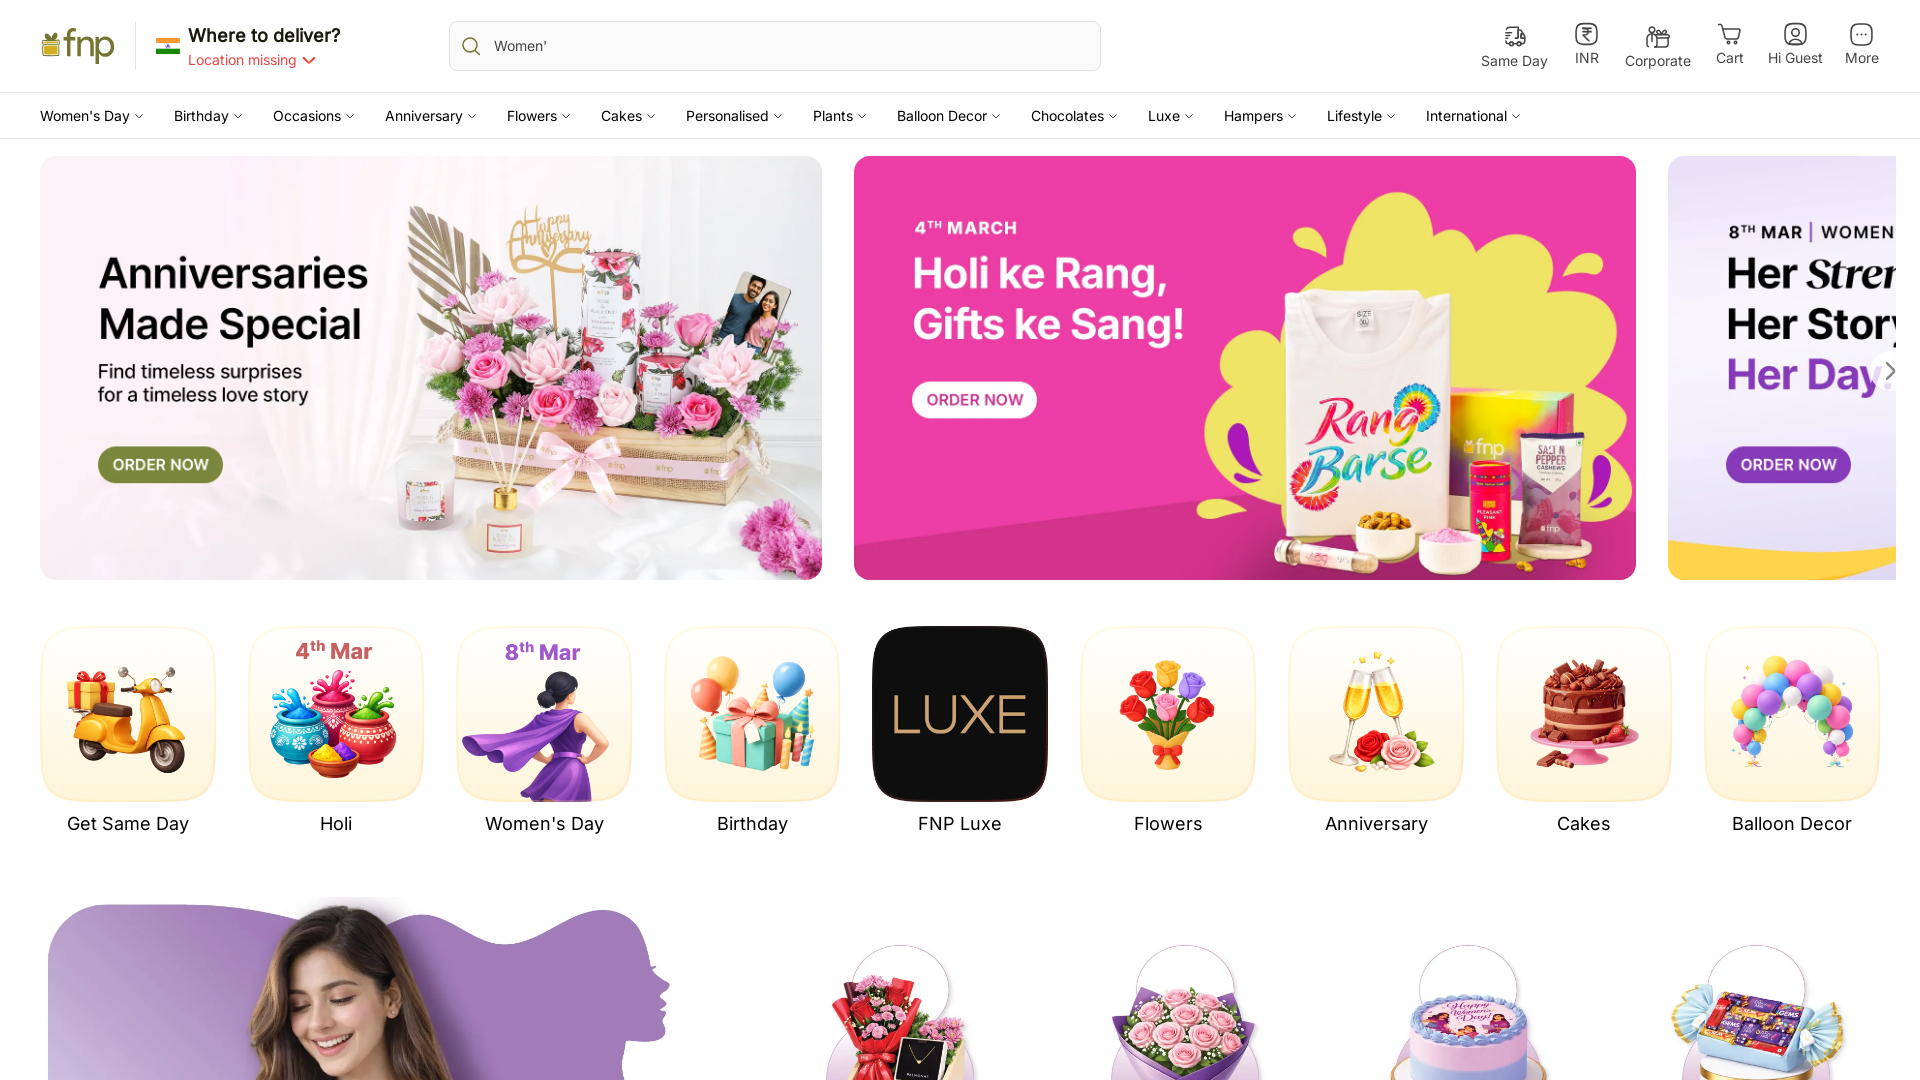

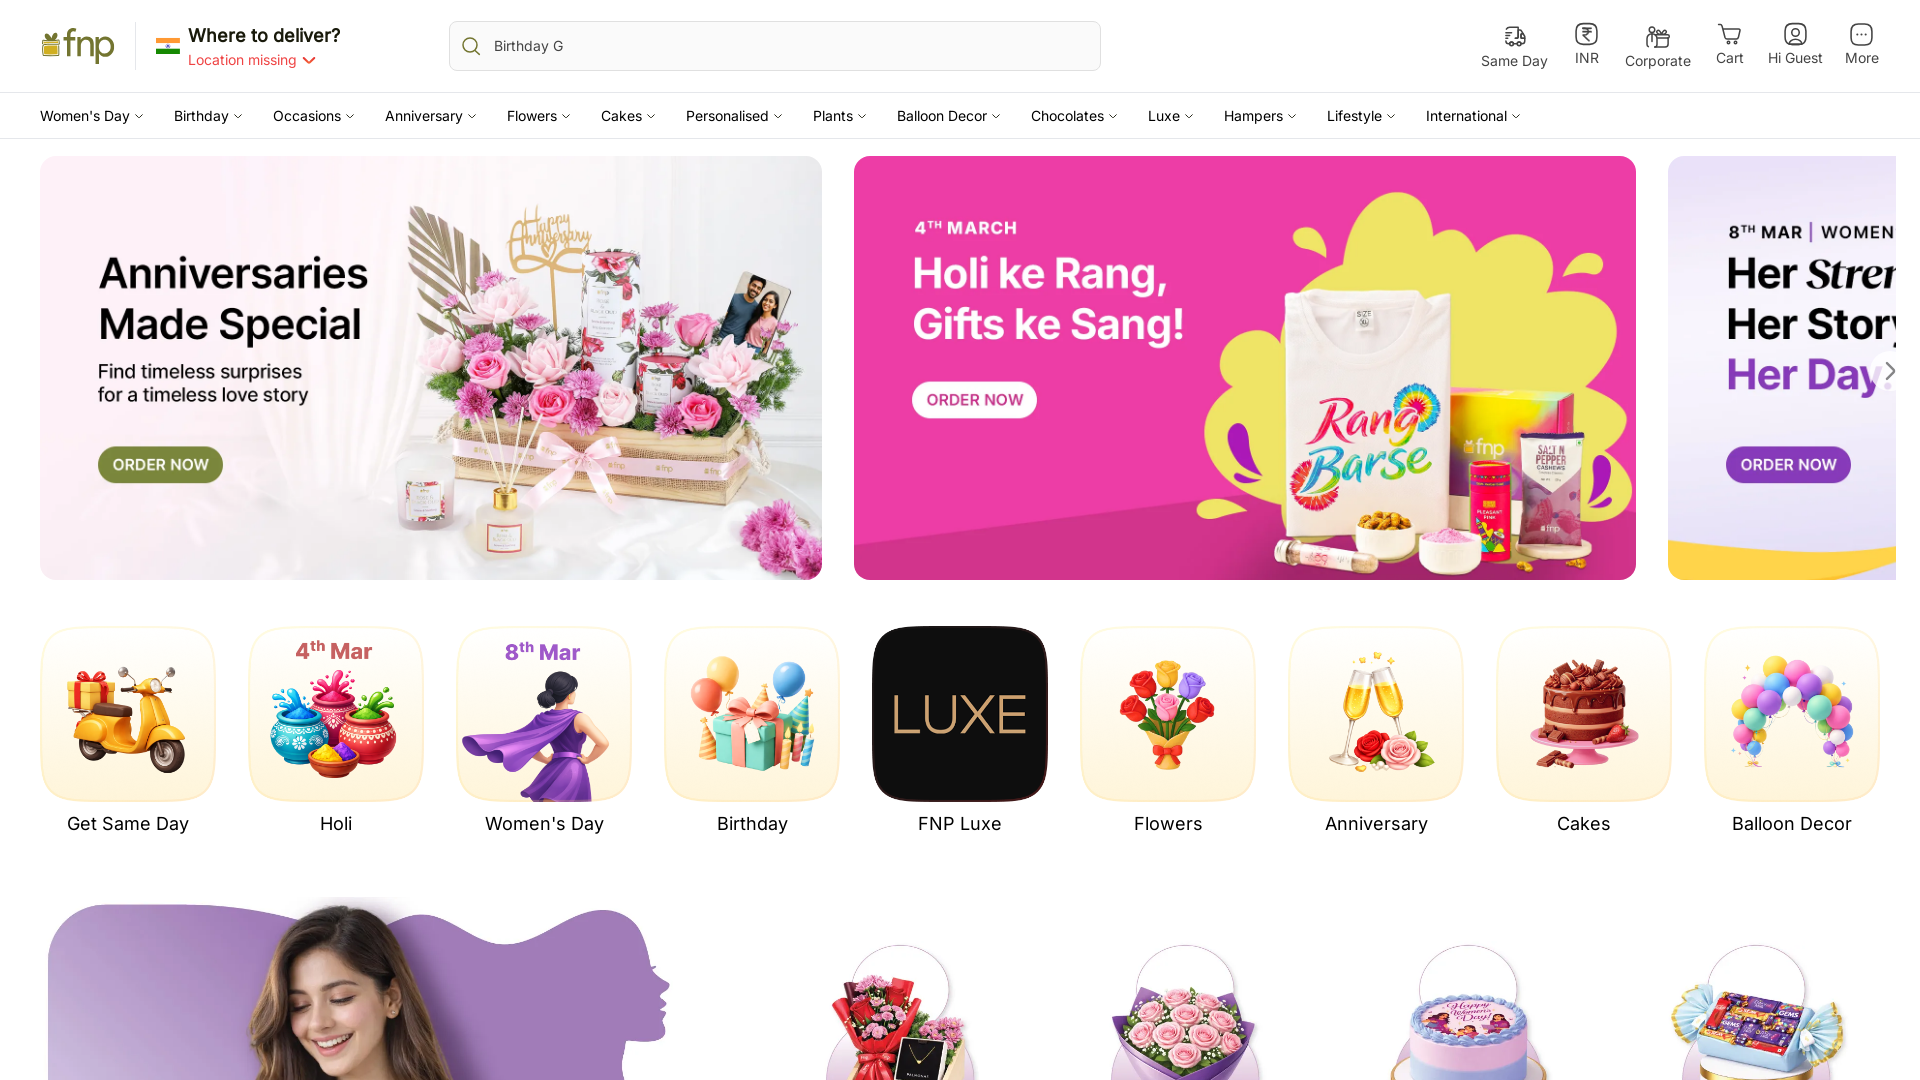